Navigates to Chase bank homepage and maximizes the browser window to verify the page loads correctly

Starting URL: https://www.chase.com

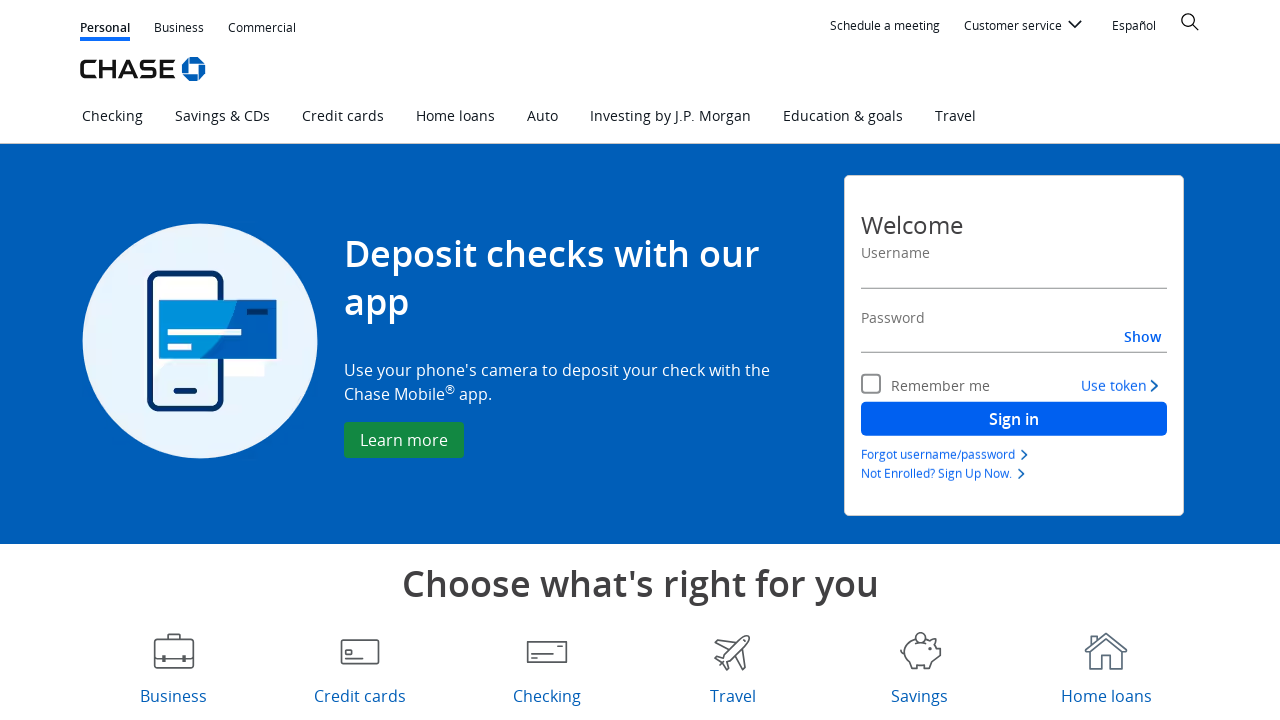

Set viewport size to 1920x1080
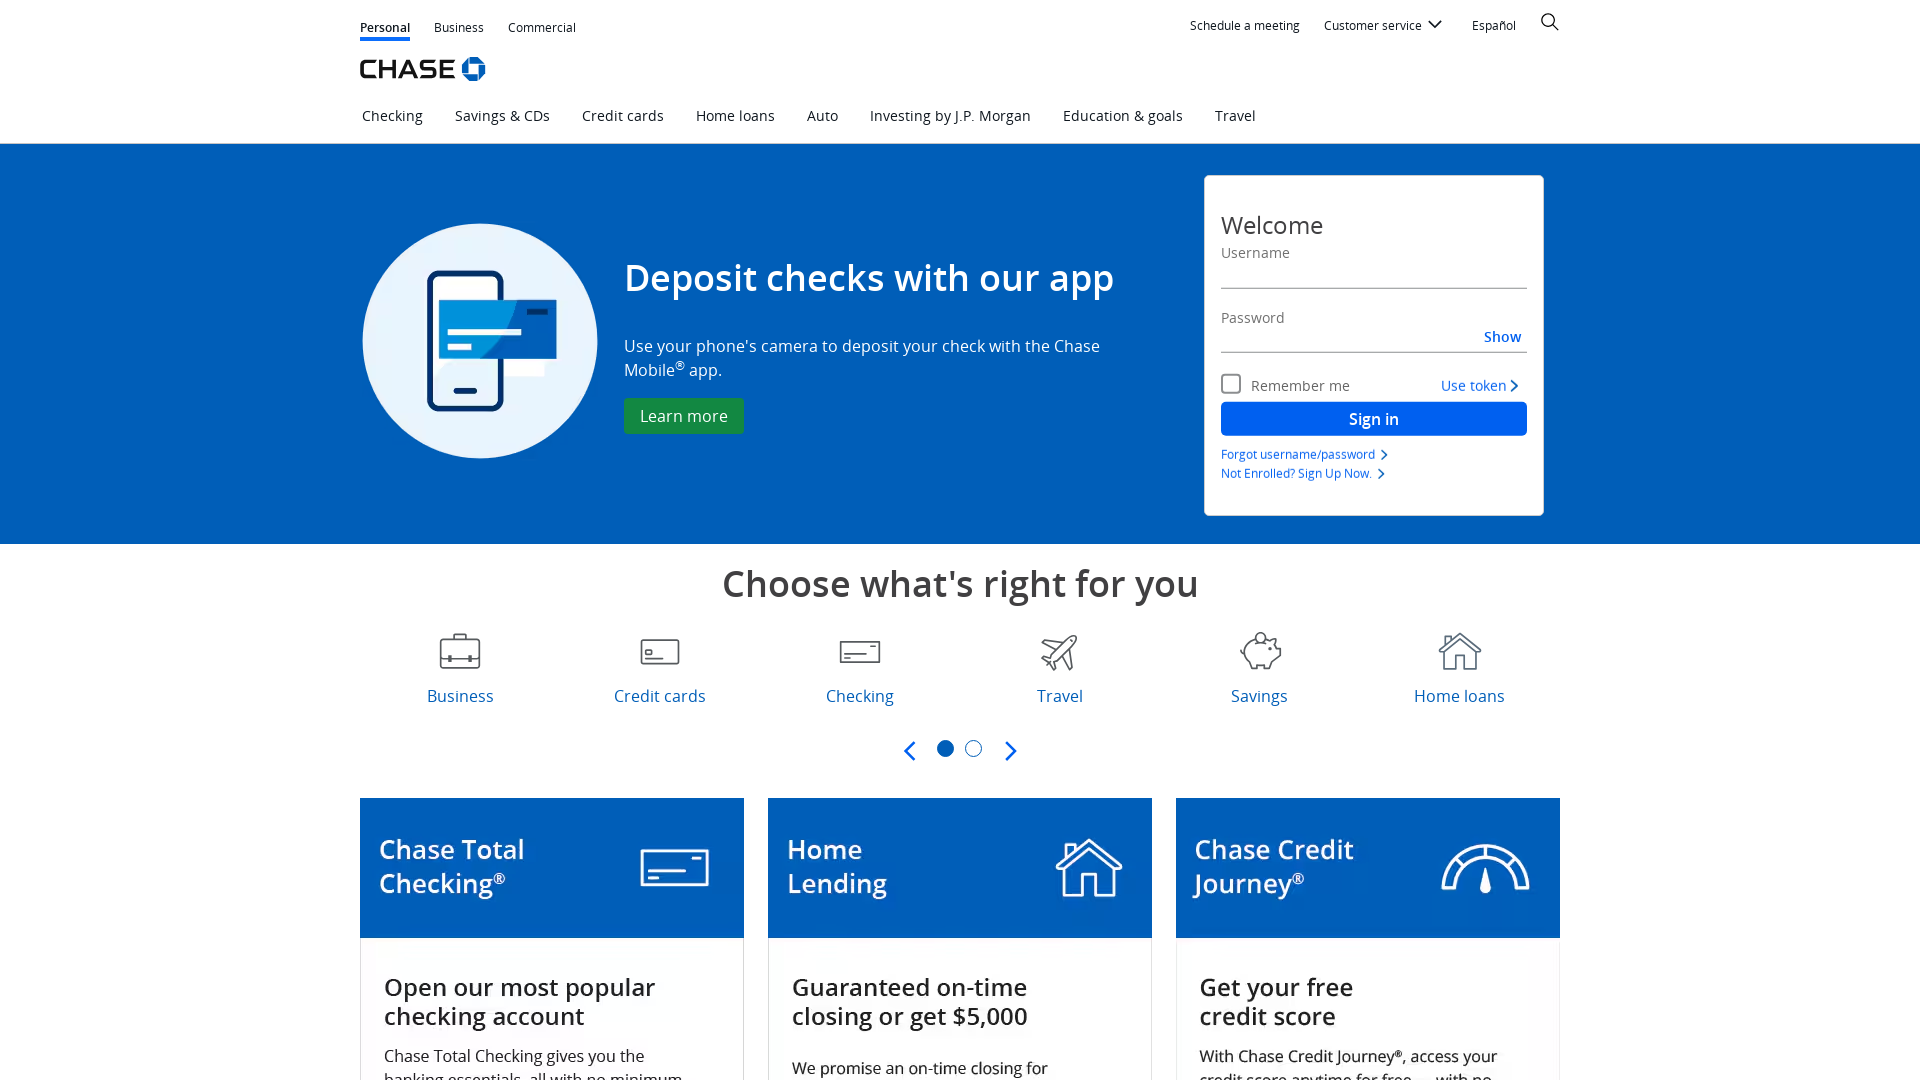

Chase bank homepage loaded and DOM content ready
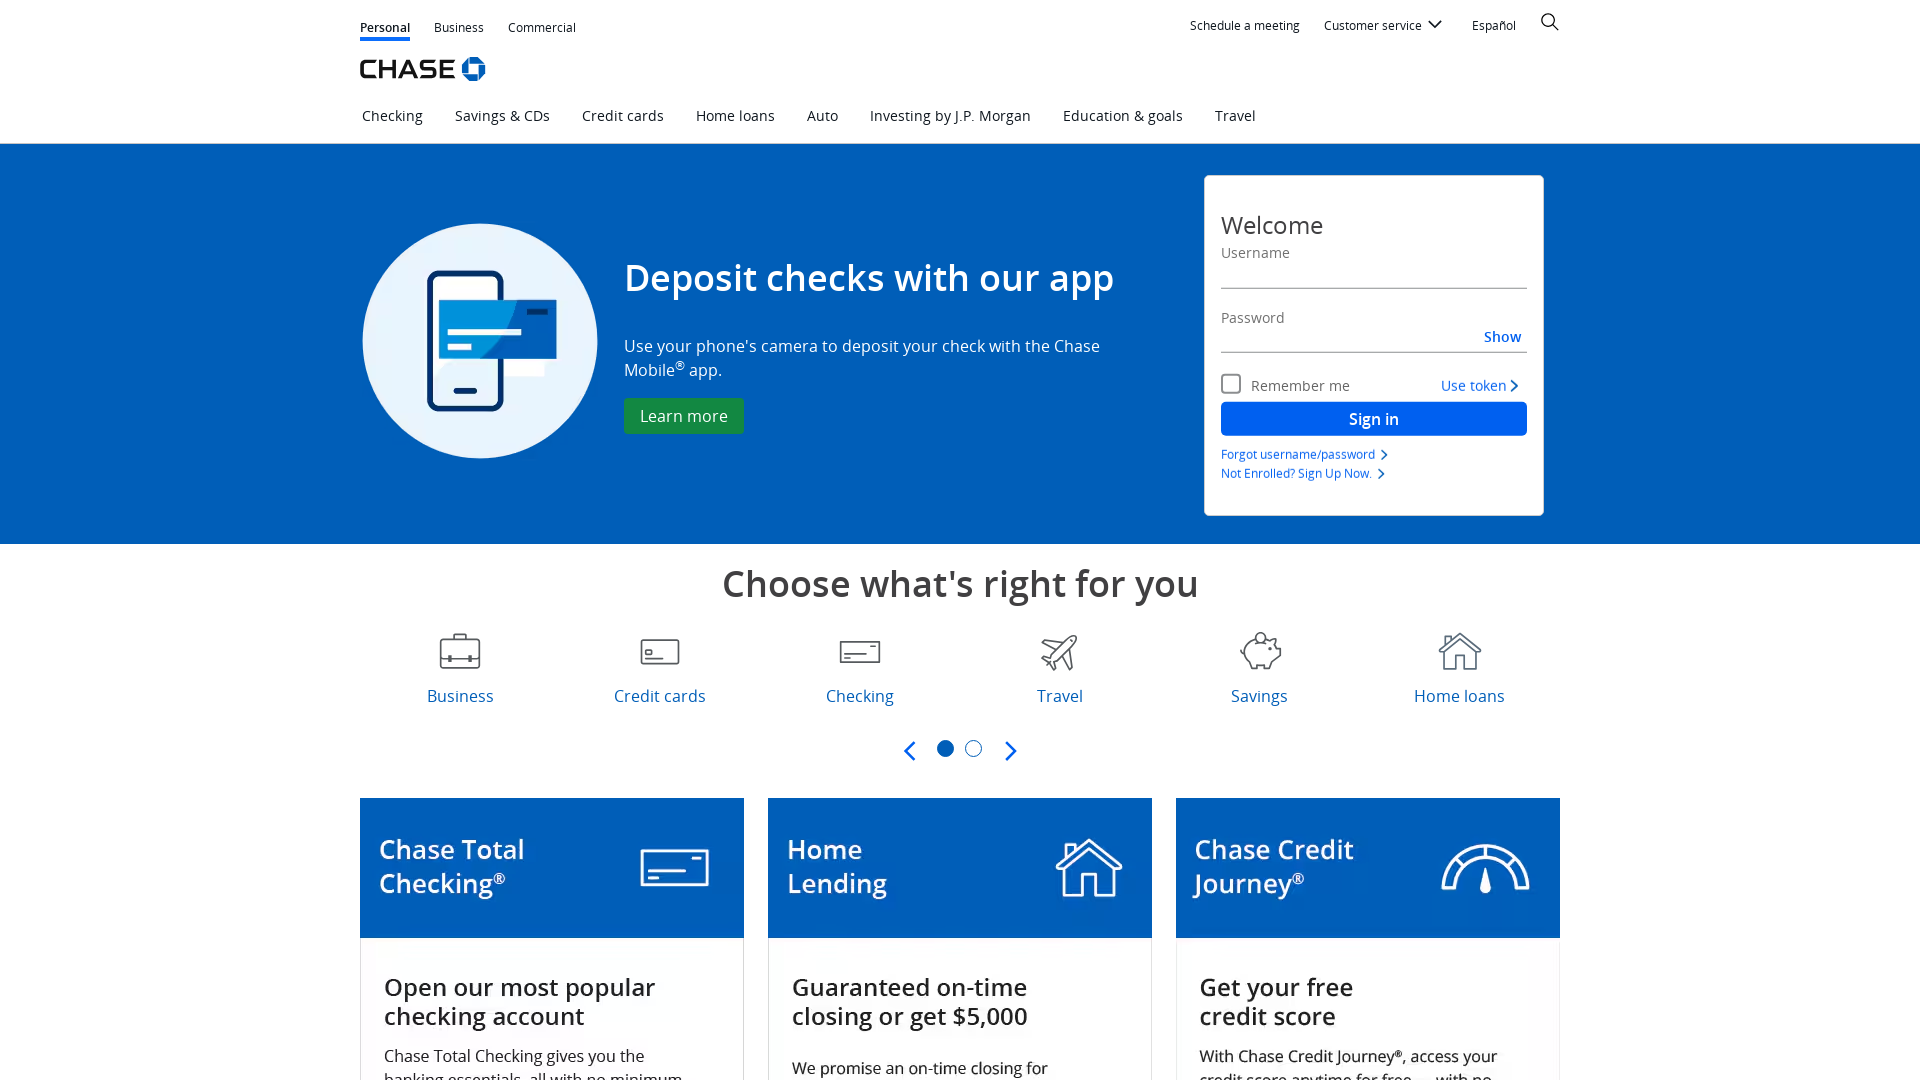

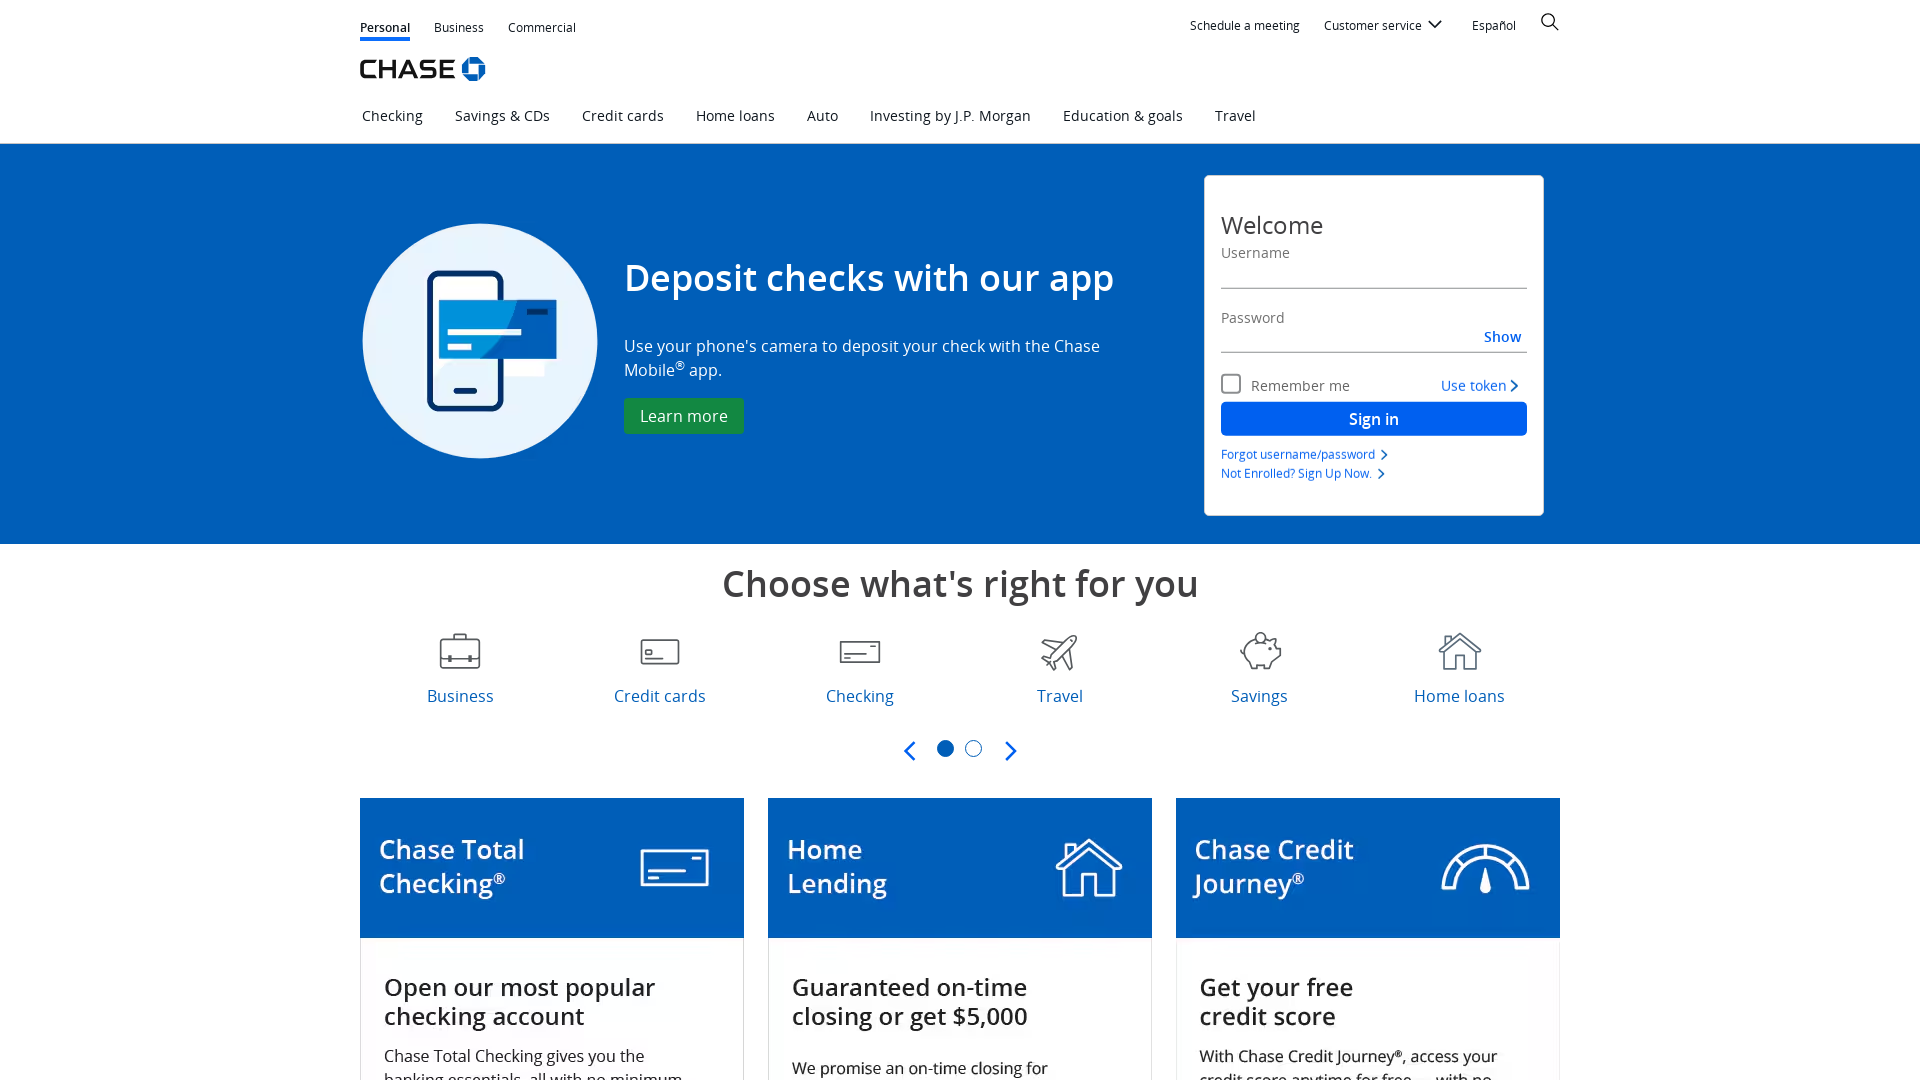